Tests file upload functionality by selecting a file and verifying it appears as uploaded

Starting URL: https://demoqa.com/upload-download

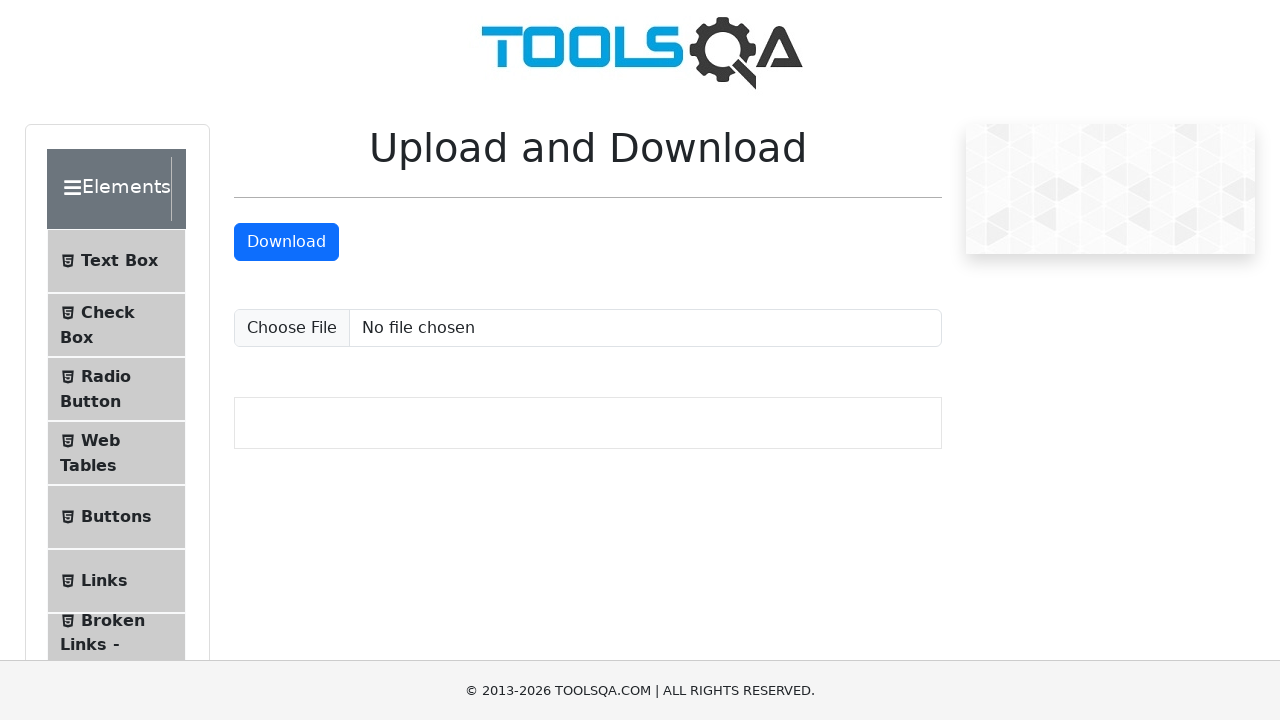

Set test_document.docx file to upload input field
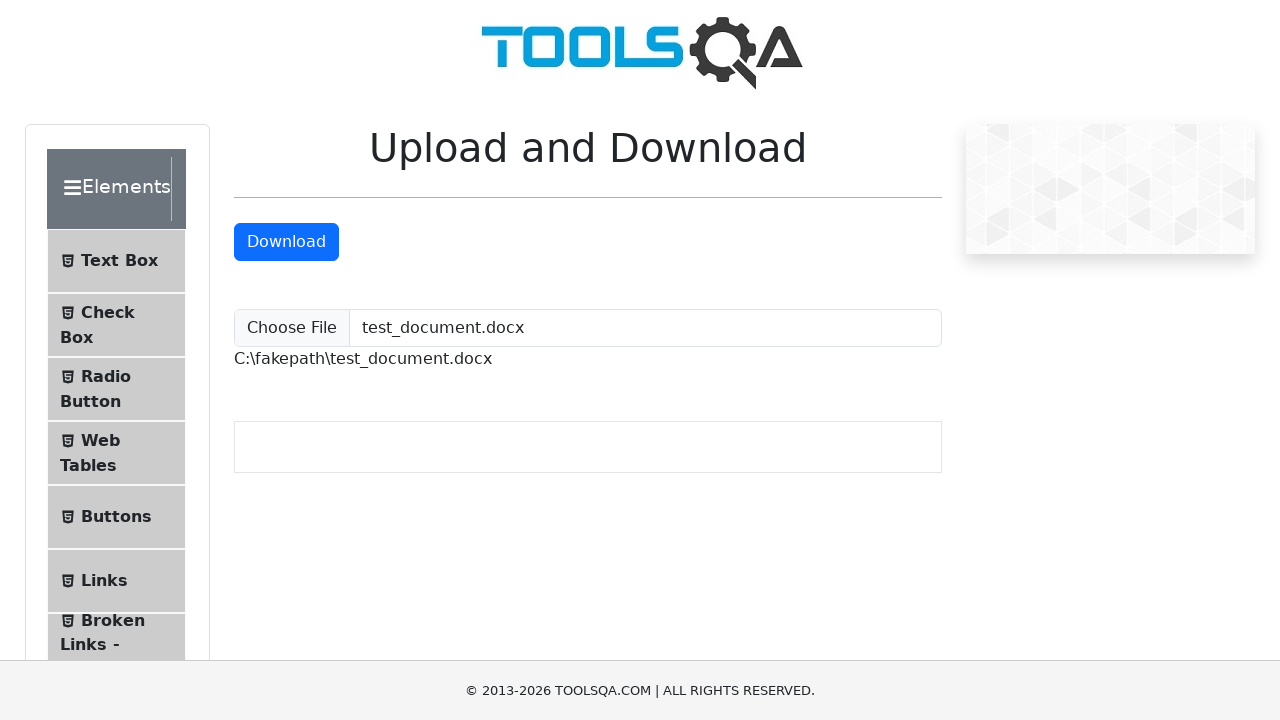

Upload confirmation message appeared
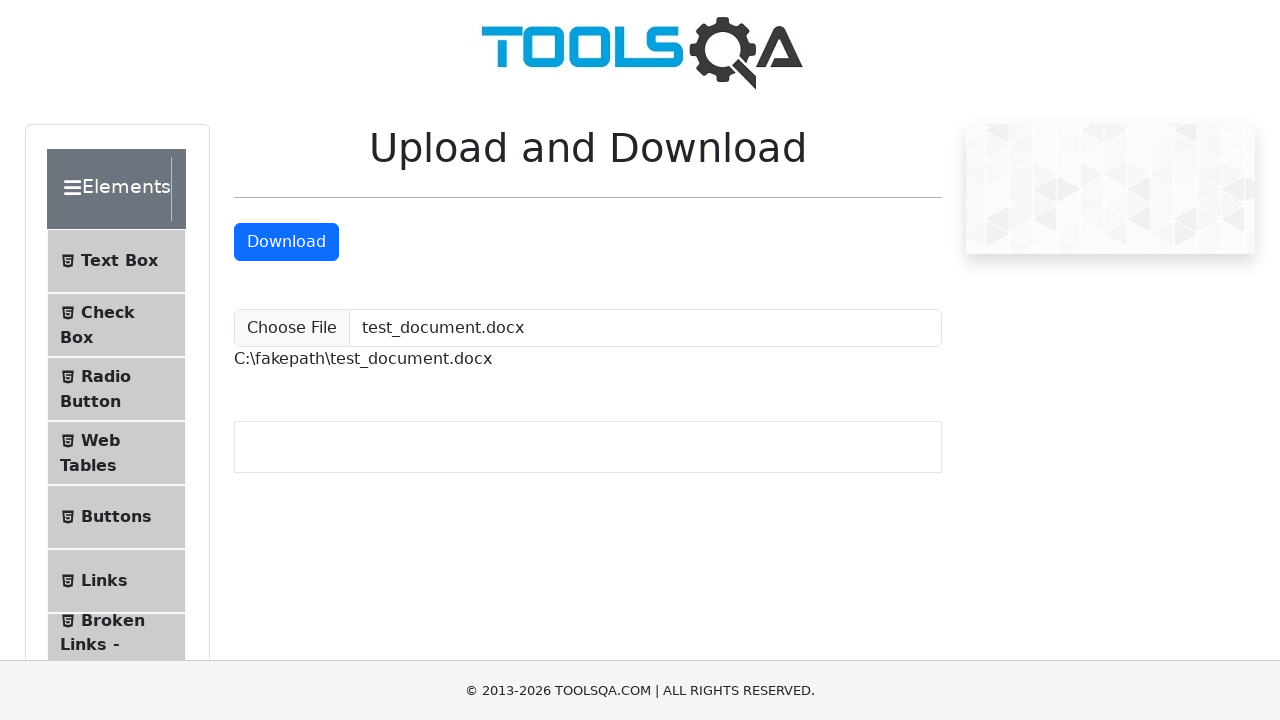

Verified uploaded filename 'test_document.docx' appears in upload message
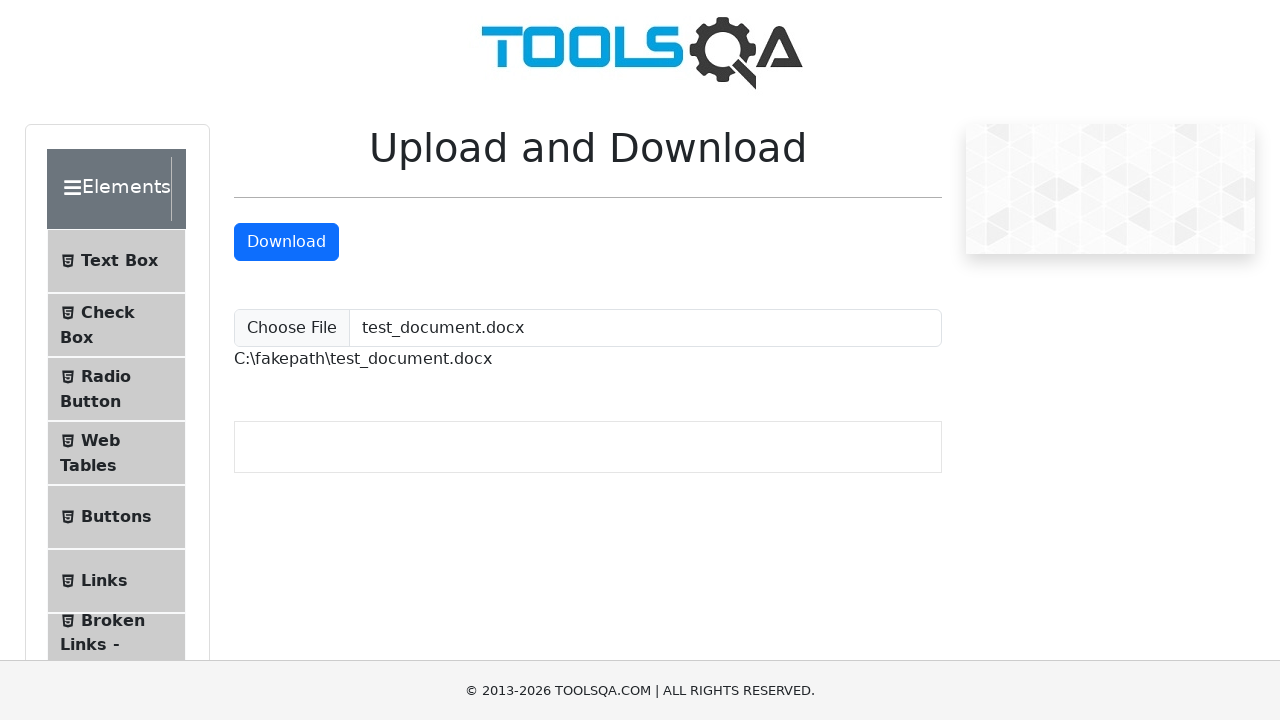

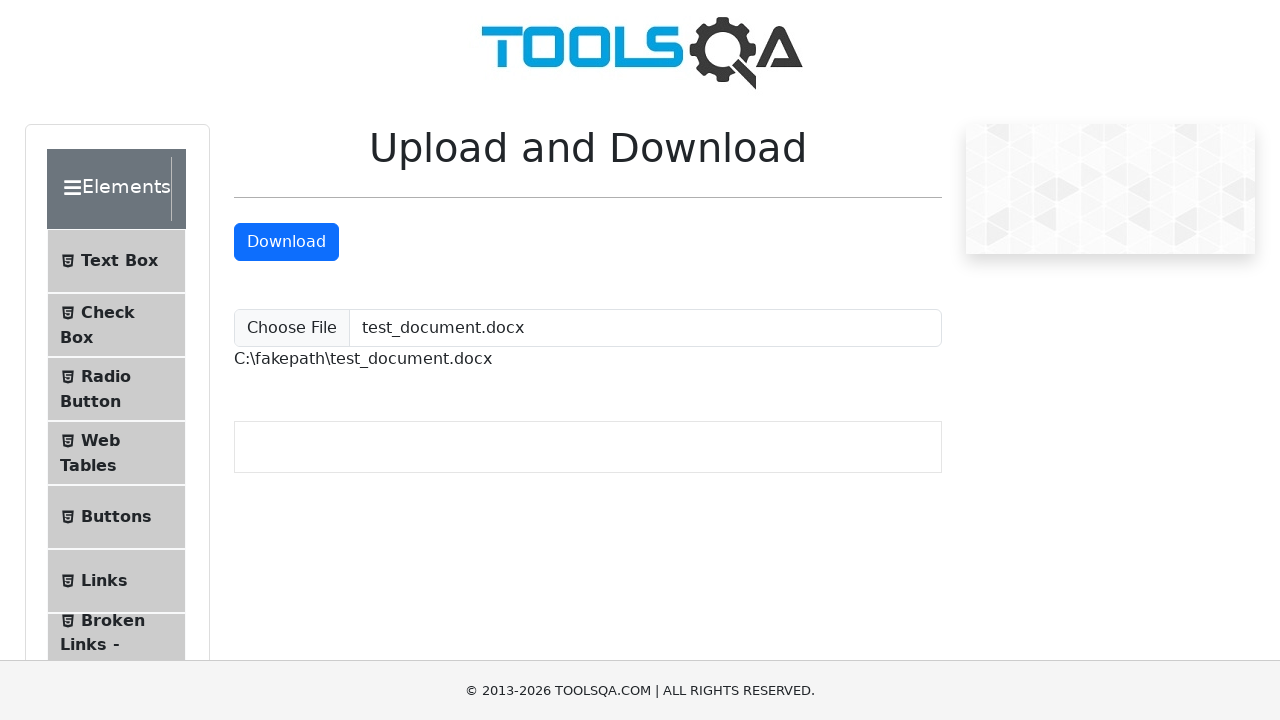